Gets a value from an element attribute, calculates a mathematical result, fills the form, and submits.

Starting URL: http://suninjuly.github.io/get_attribute.html

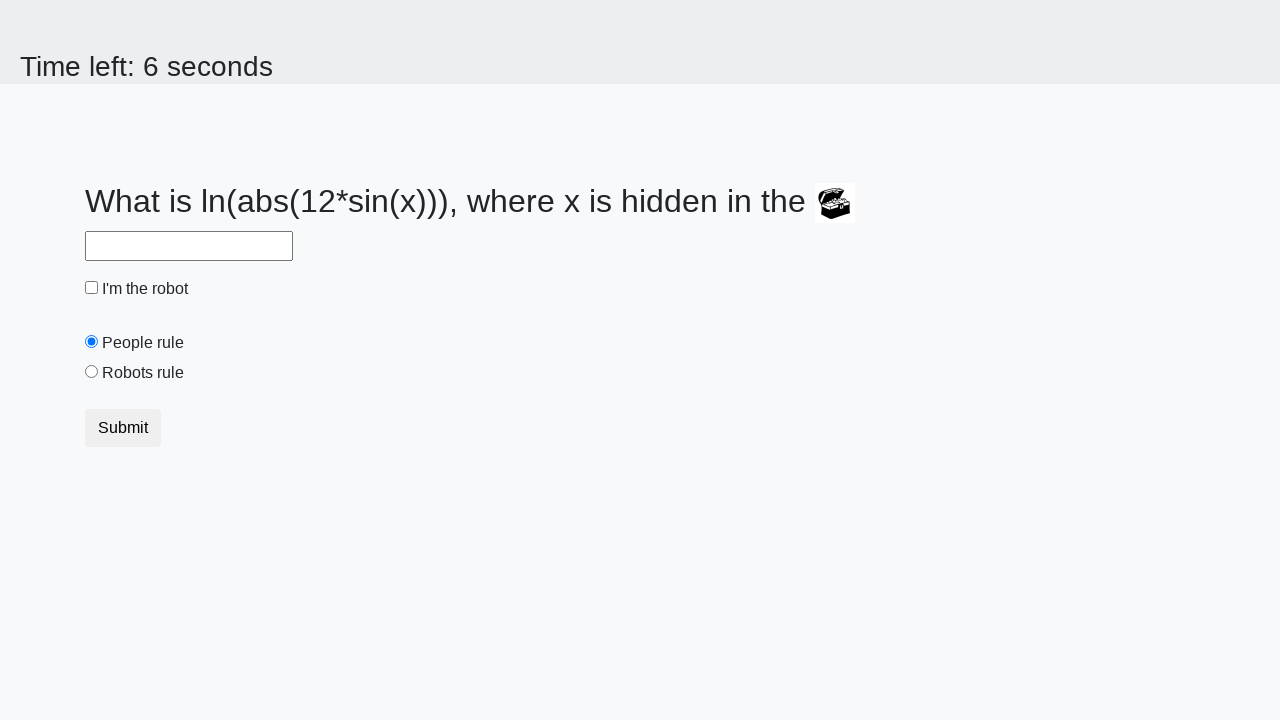

Retrieved x value from treasure element attribute
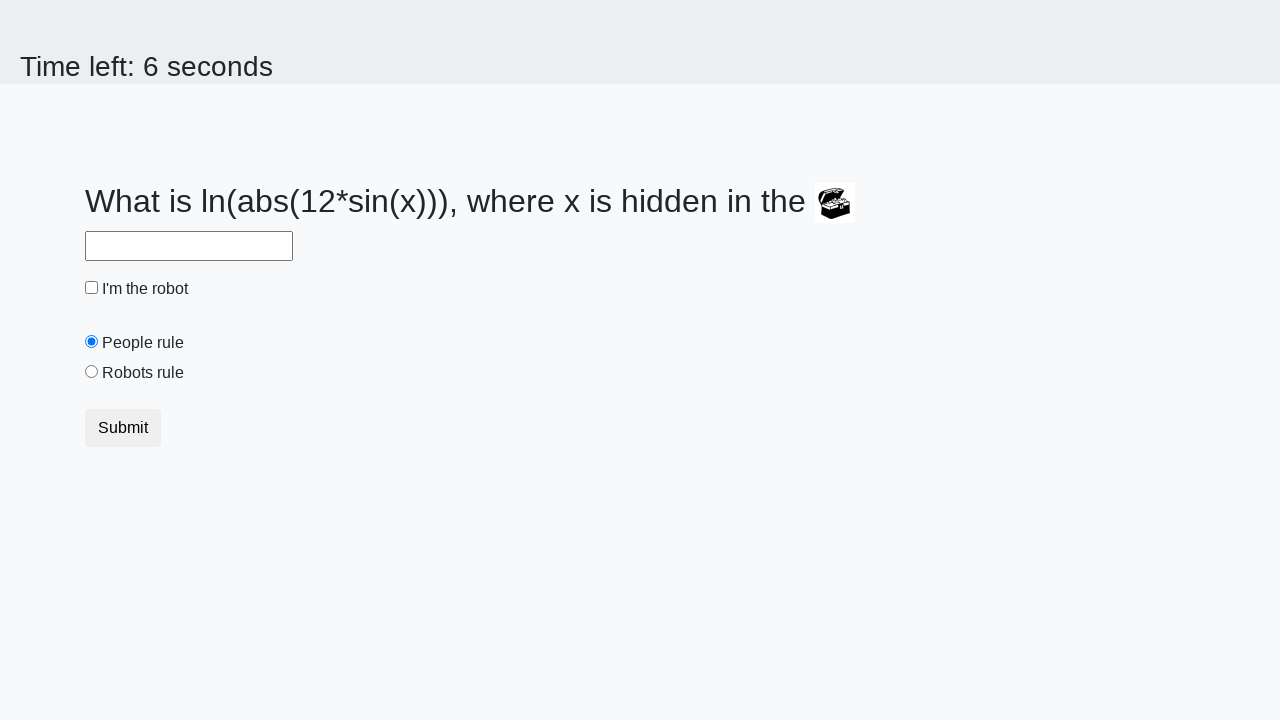

Calculated mathematical result: log(abs(12*sin(x)))
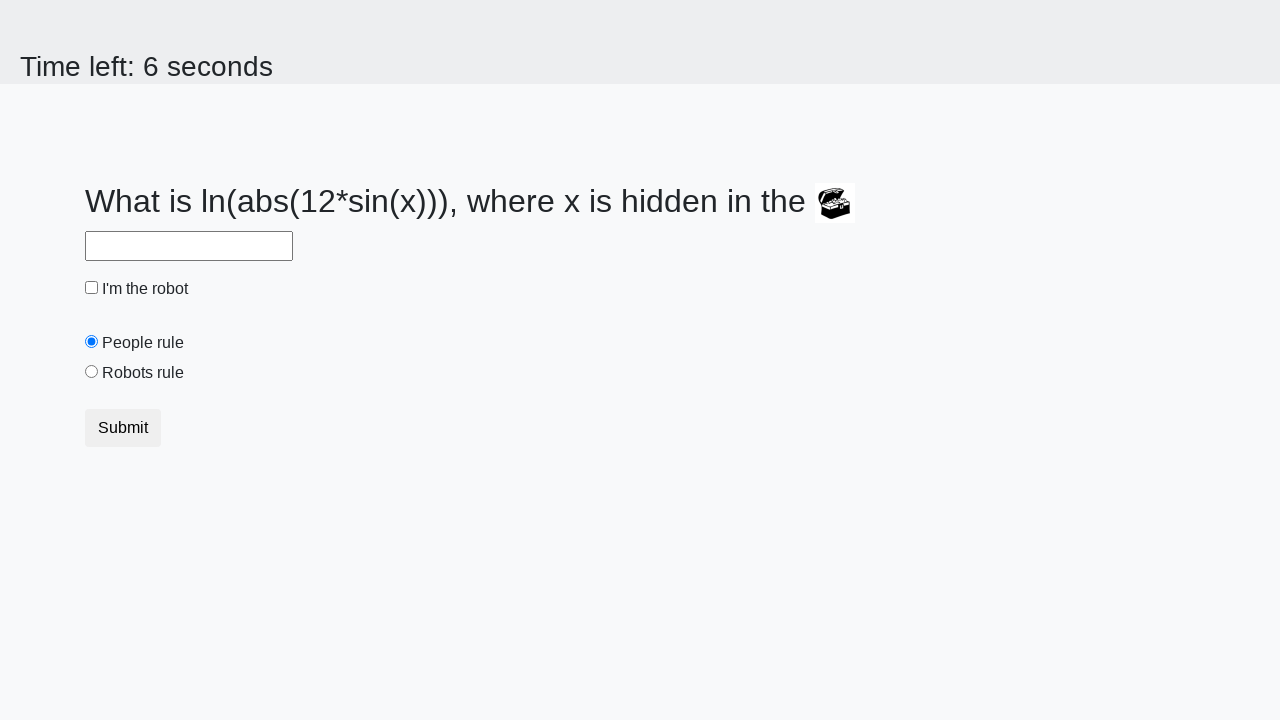

Filled answer field with calculated value on //*[@id='answer']
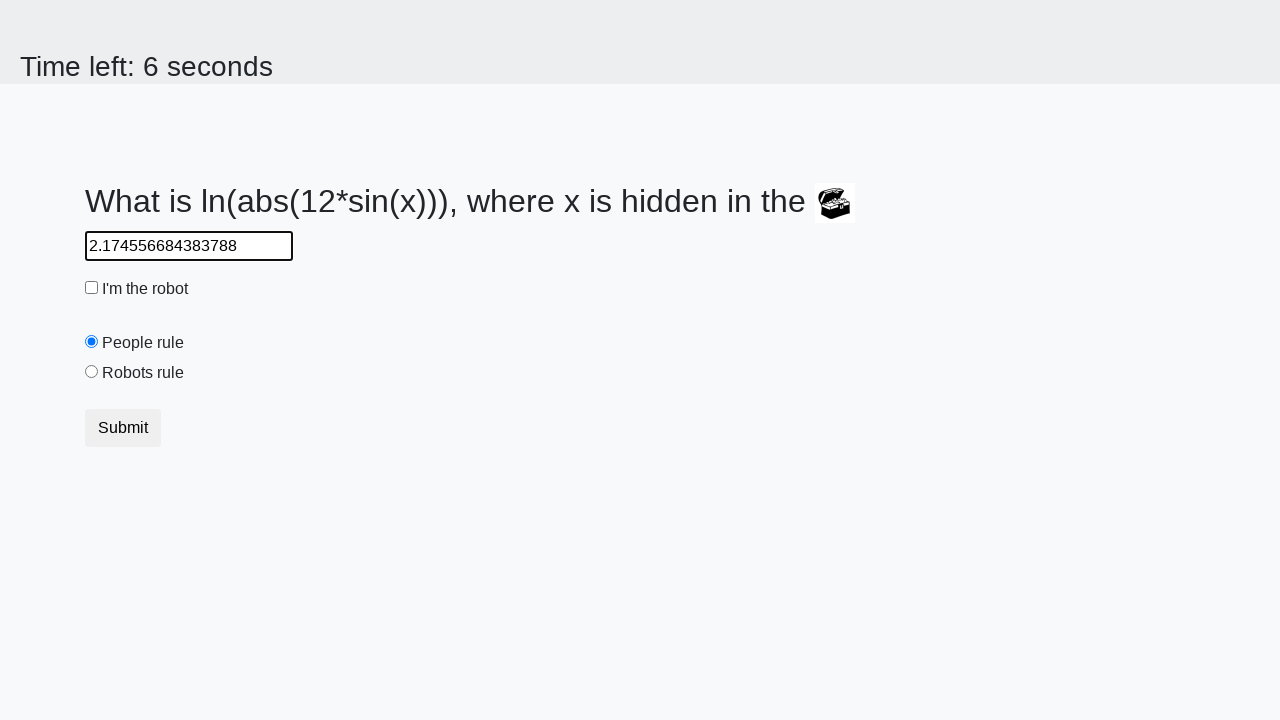

Clicked robot checkbox at (92, 288) on xpath=//input[@id='robotCheckbox']
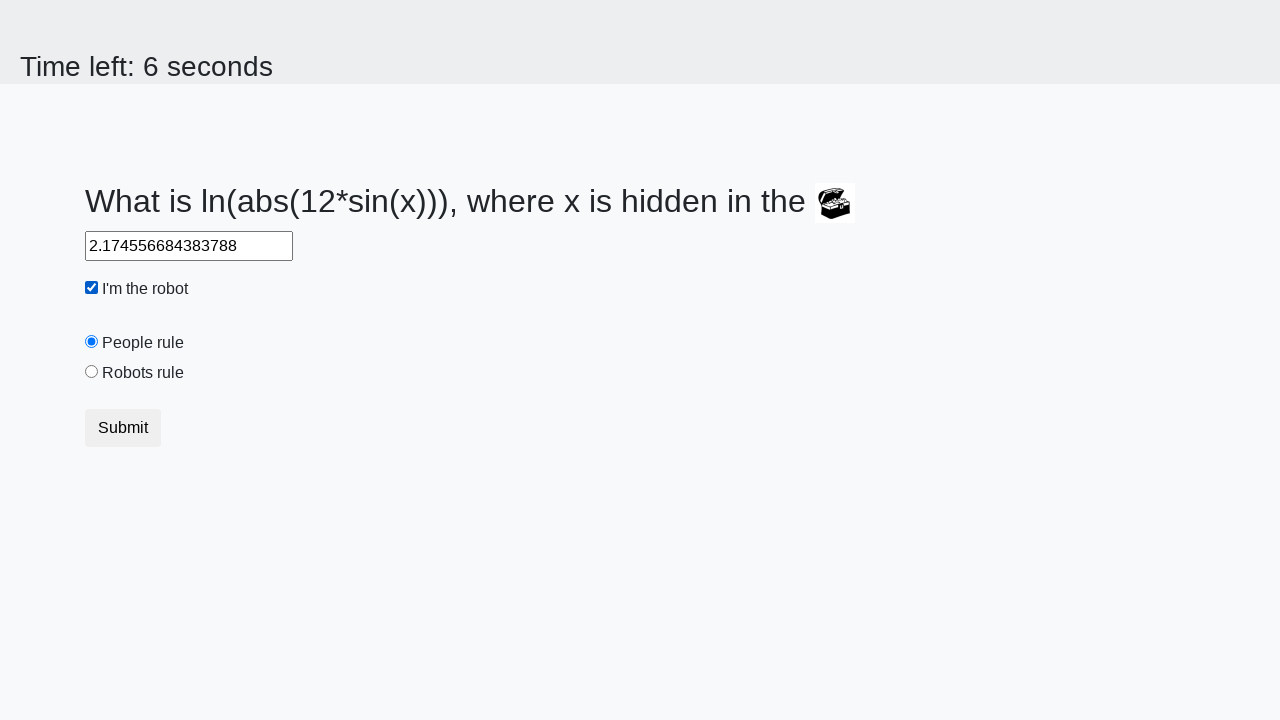

Clicked robots rule radio button at (92, 372) on xpath=//input[@id='robotsRule']
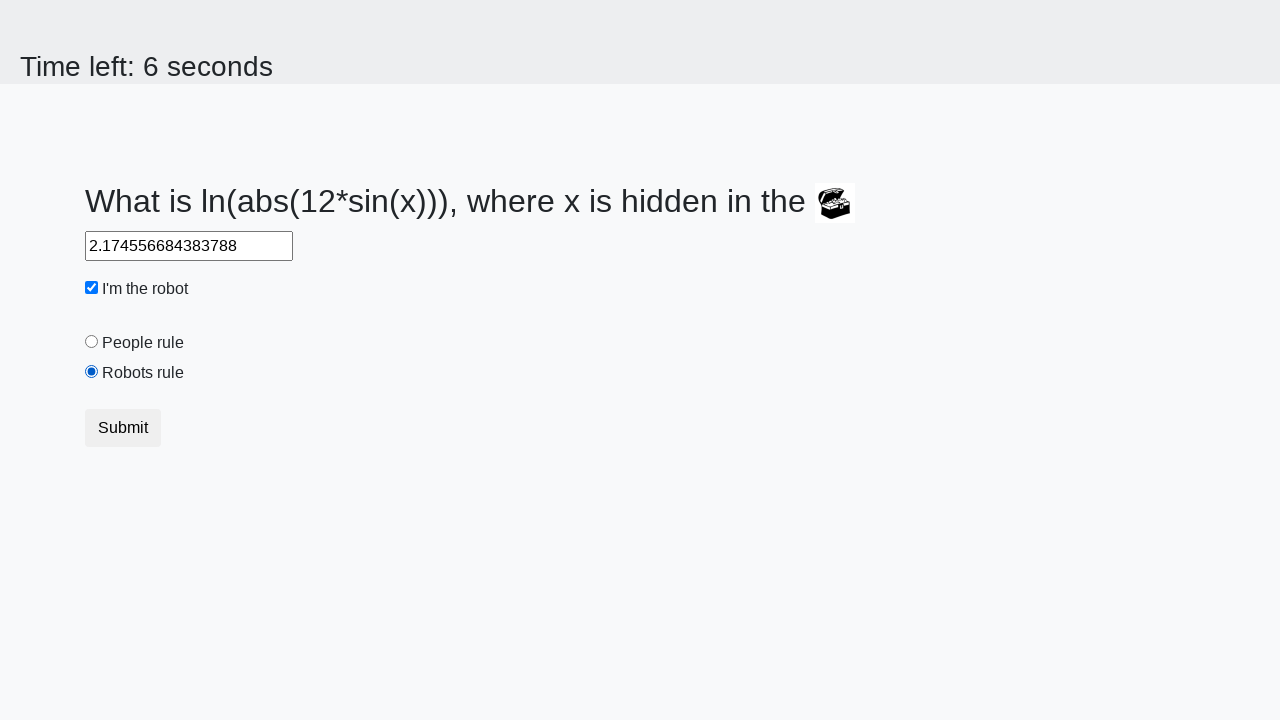

Clicked submit button to complete form at (123, 428) on xpath=//*[@class='btn btn-default']
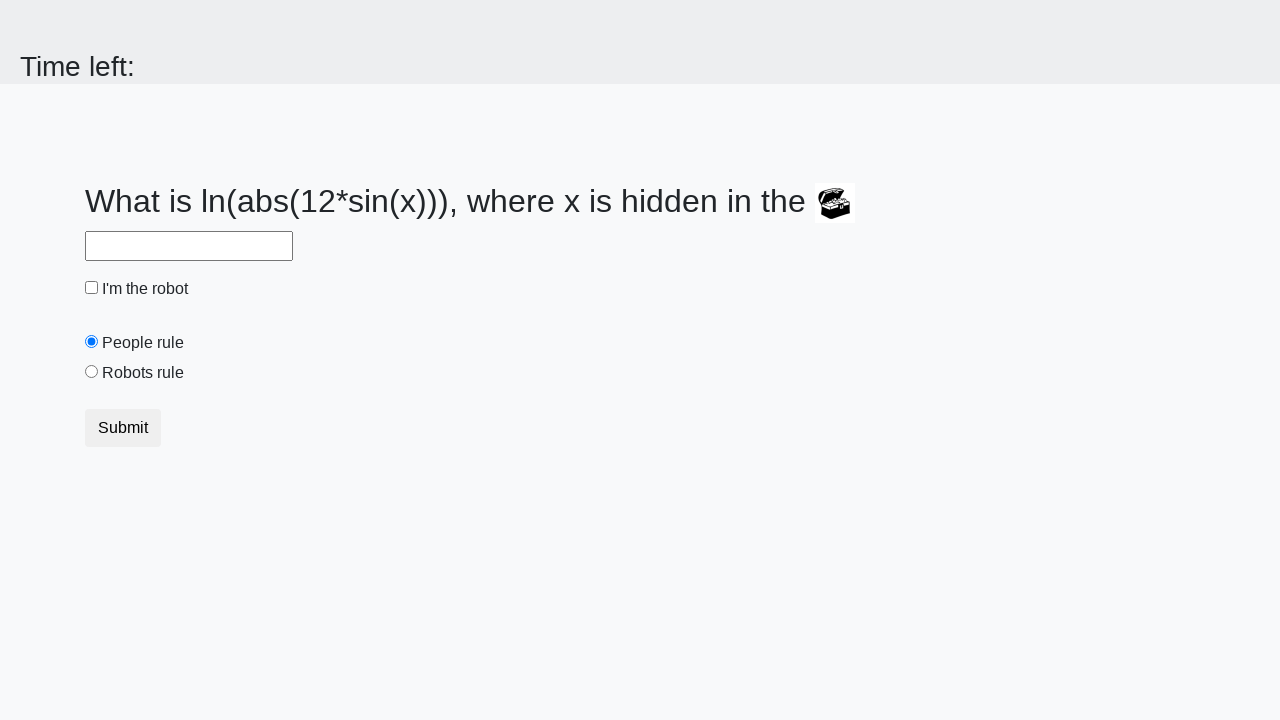

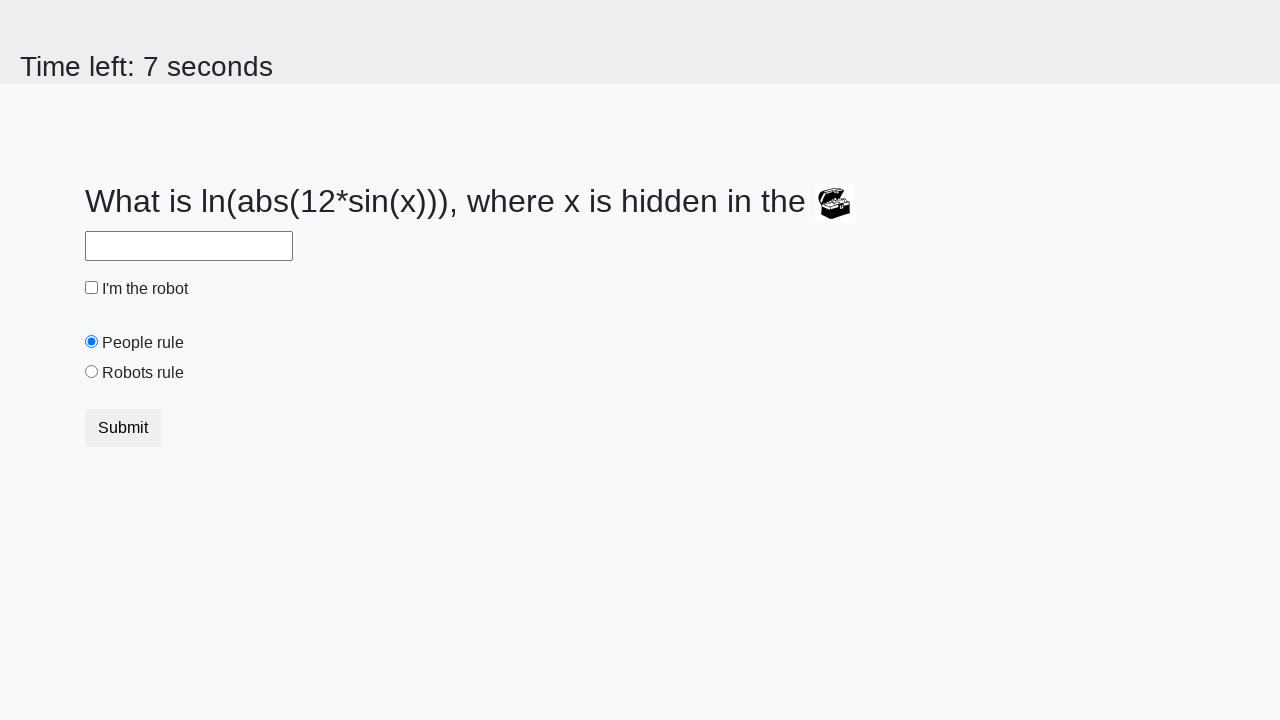